Tests window handling functionality by opening a new window, verifying content in both windows, and switching between them

Starting URL: https://the-internet.herokuapp.com/windows

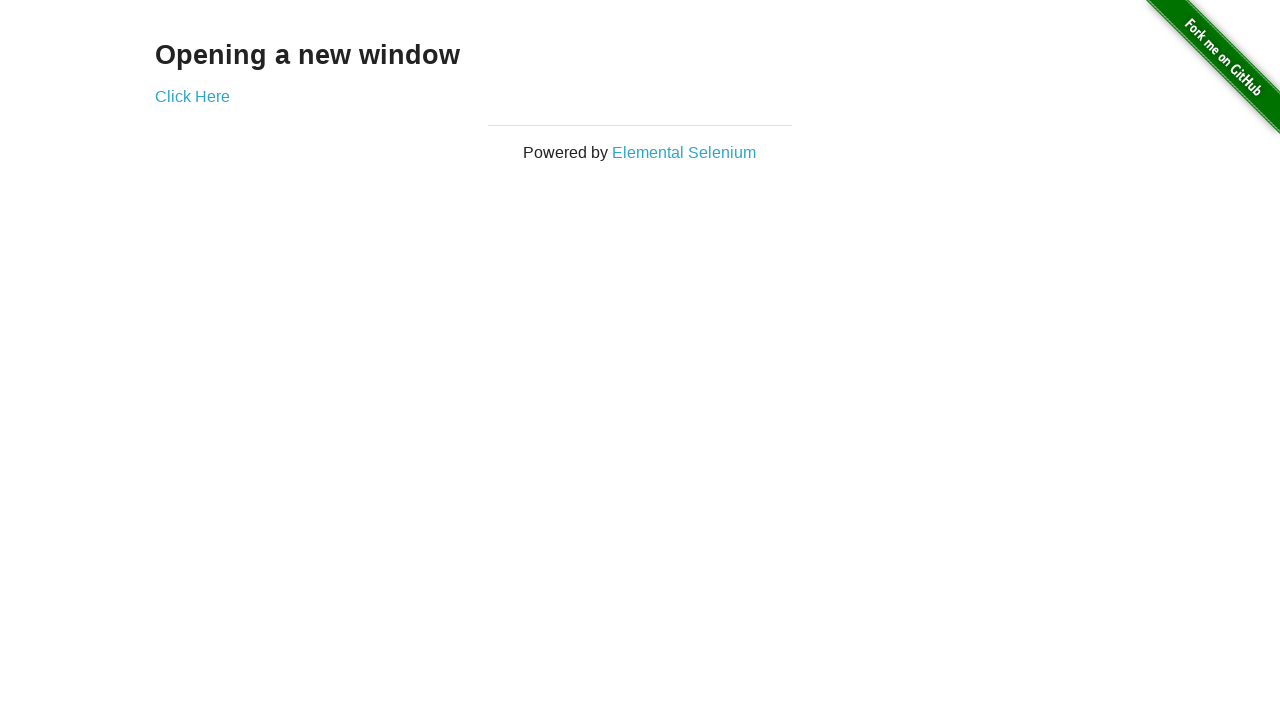

Retrieved heading text from original page
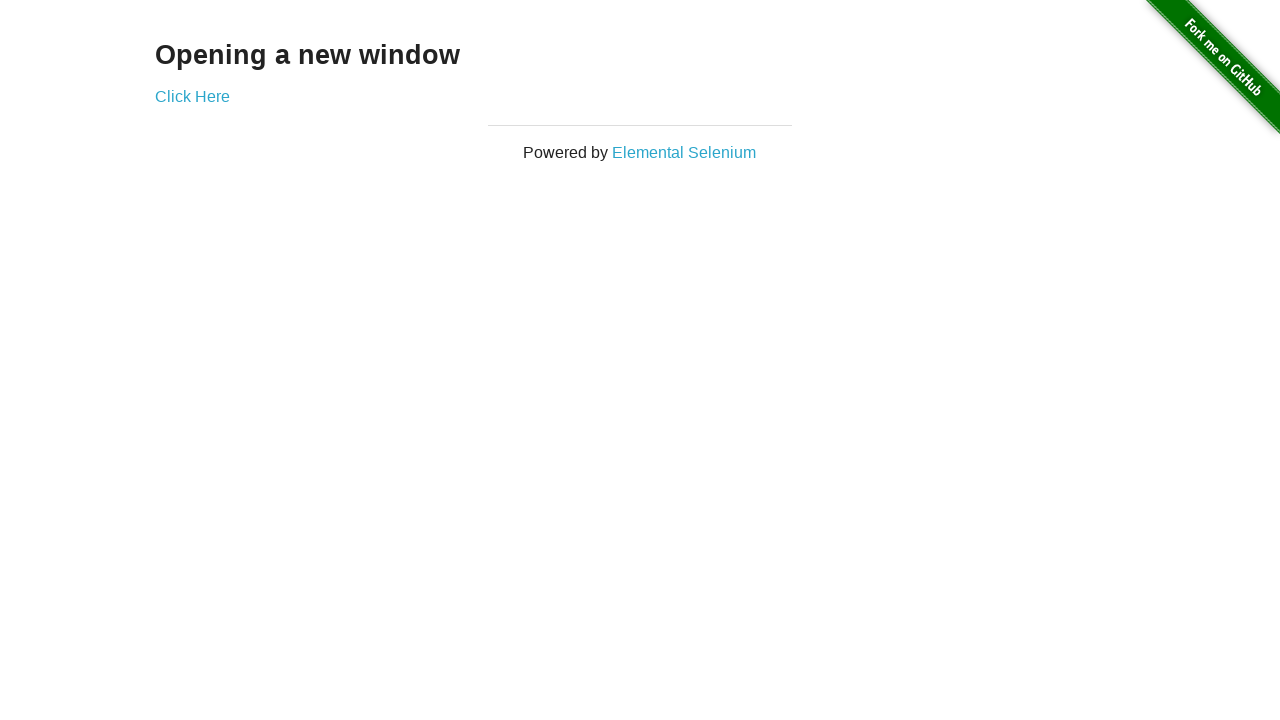

Verified heading text is 'Opening a new window'
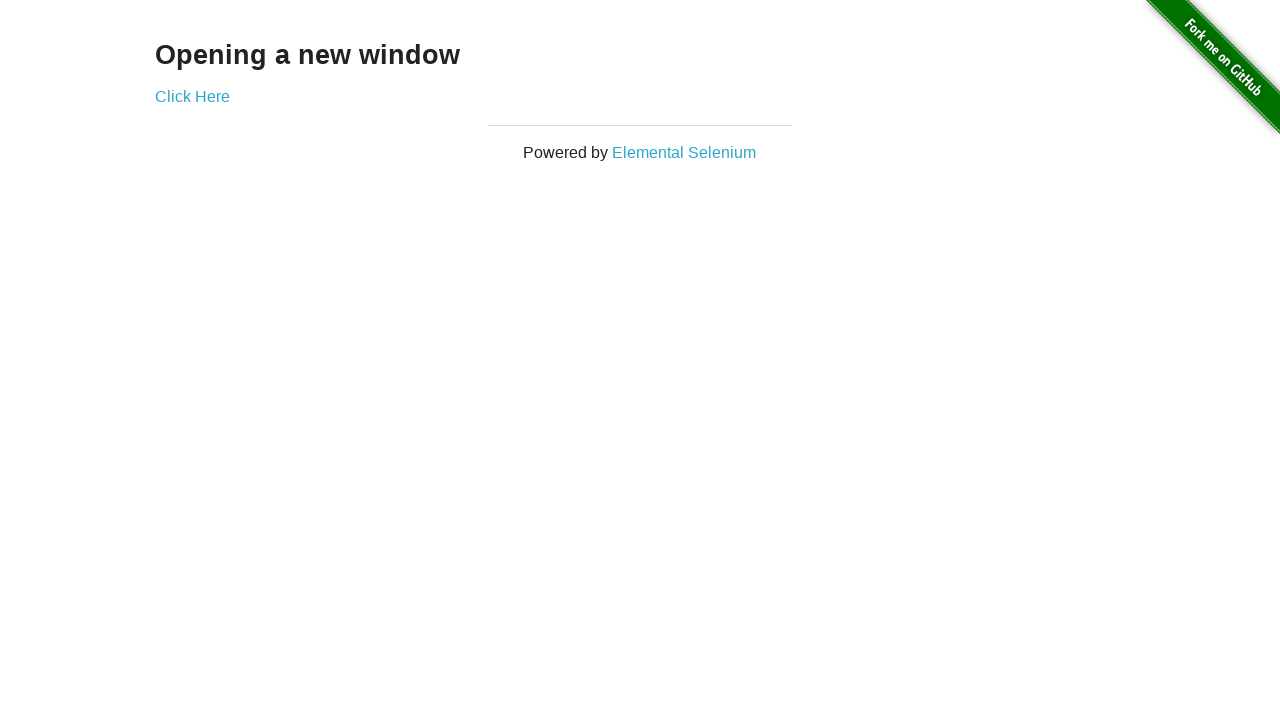

Verified original page title is 'The Internet'
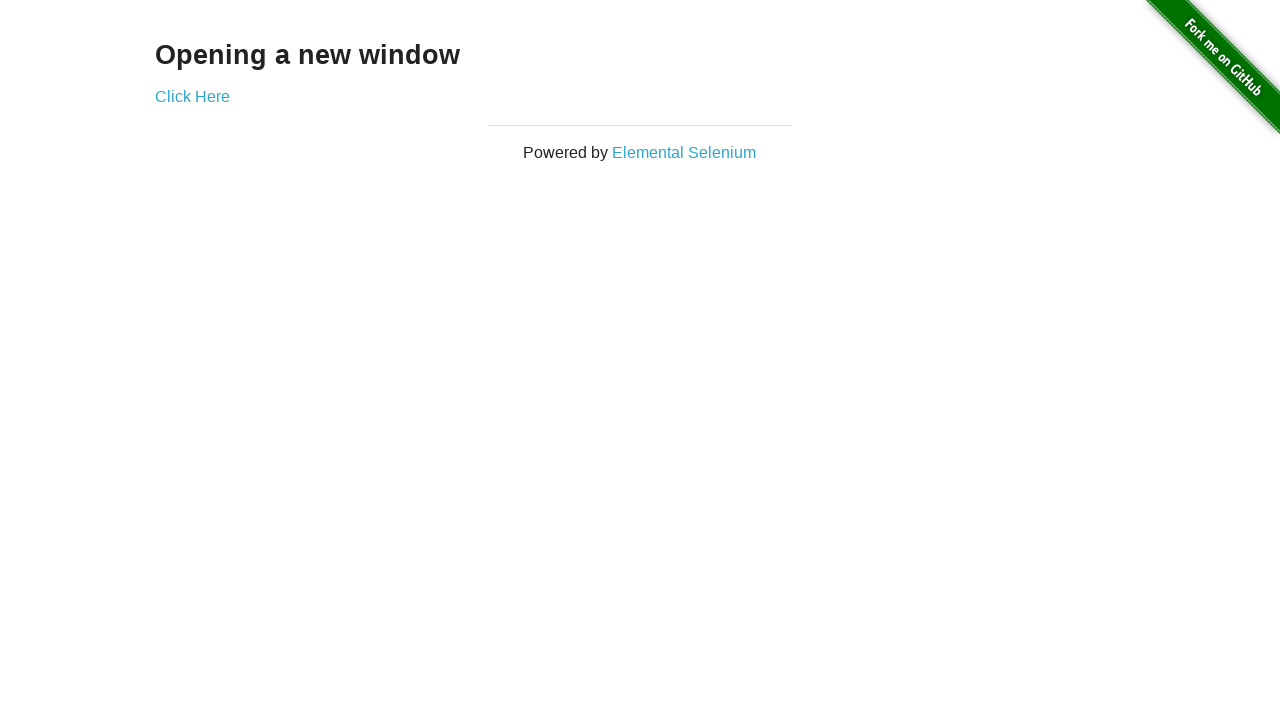

Clicked 'Click Here' link to open new window at (192, 96) on text=Click Here
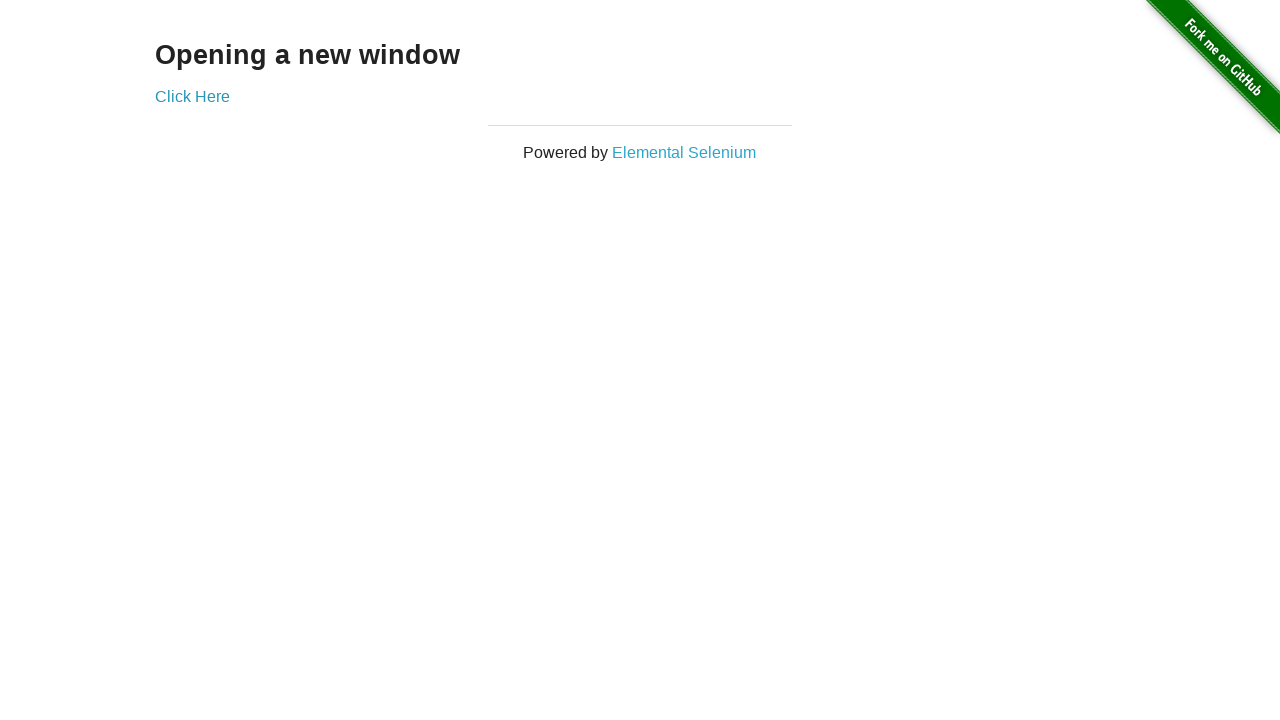

New page loaded and ready
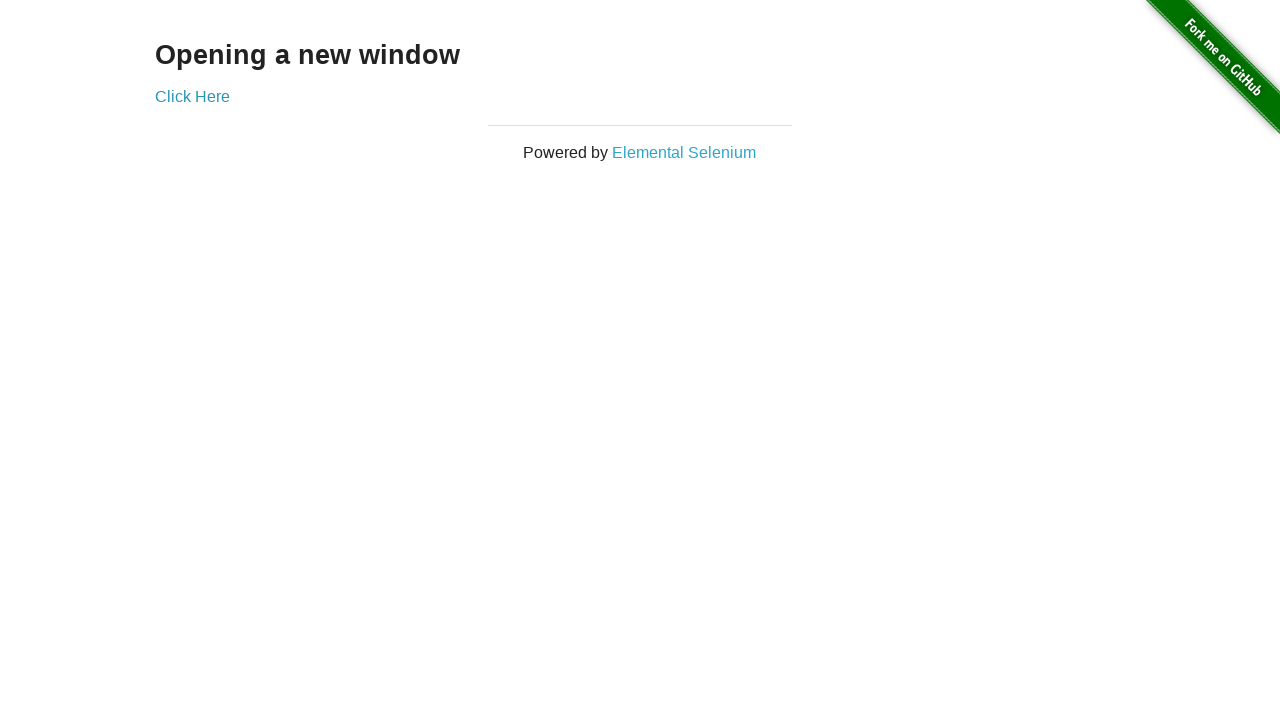

Verified new window title is 'New Window'
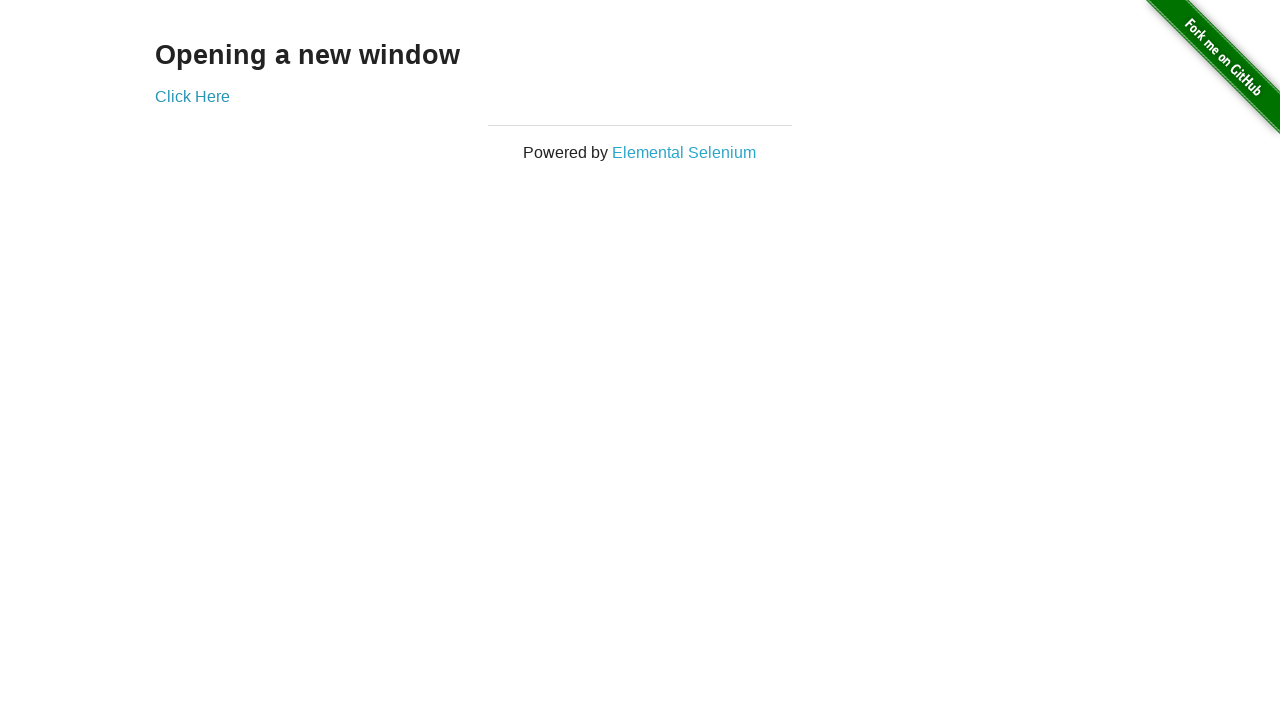

Retrieved heading text from new window
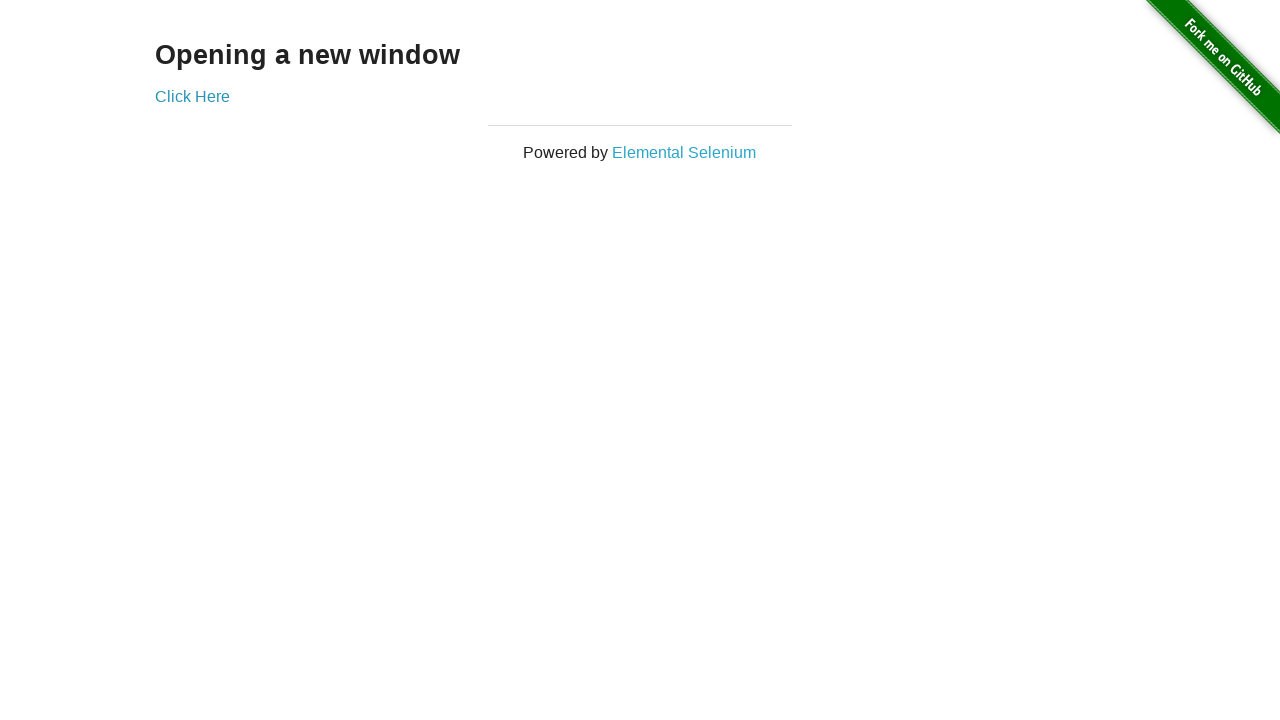

Verified new window heading text is 'New Window'
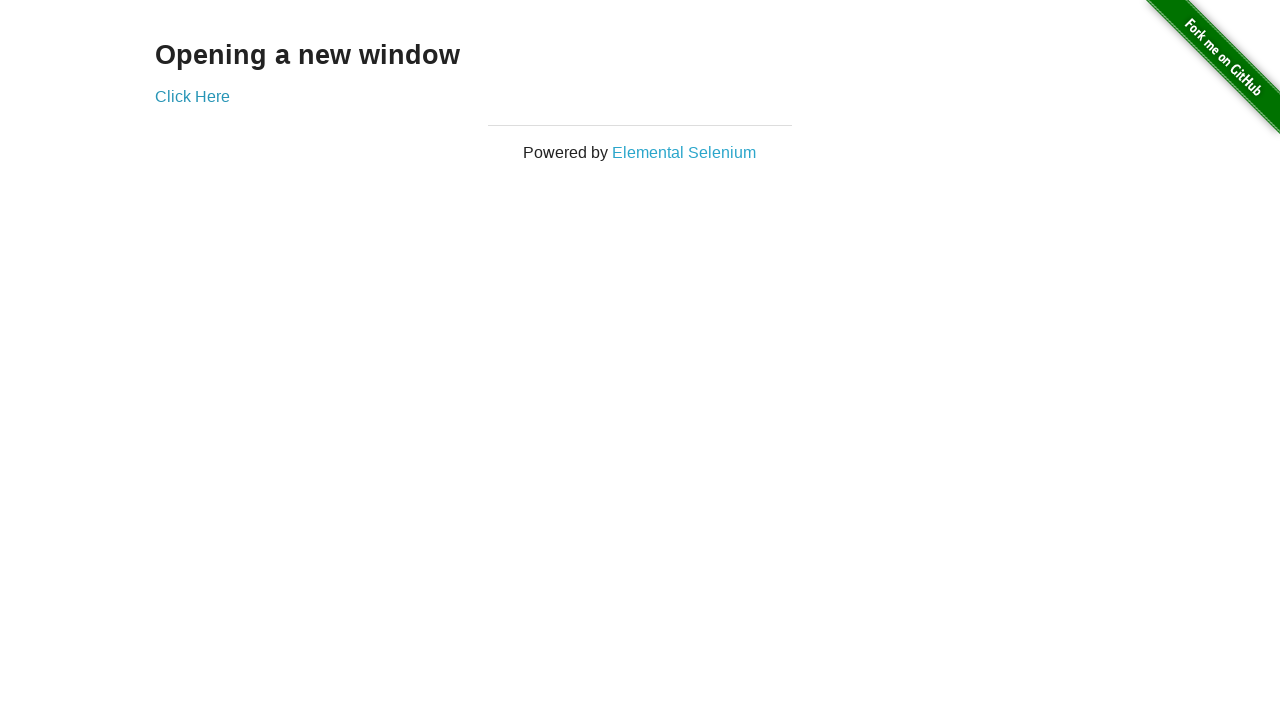

Switched focus back to original window
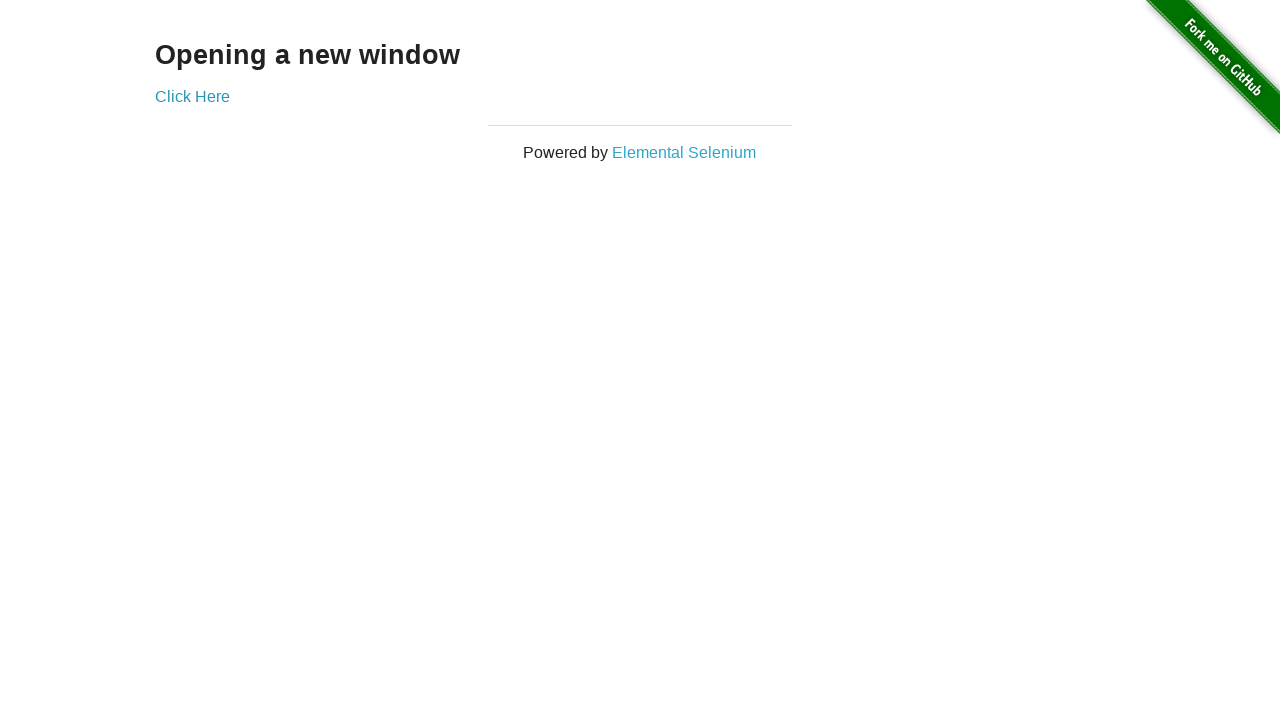

Verified original window title is still 'The Internet'
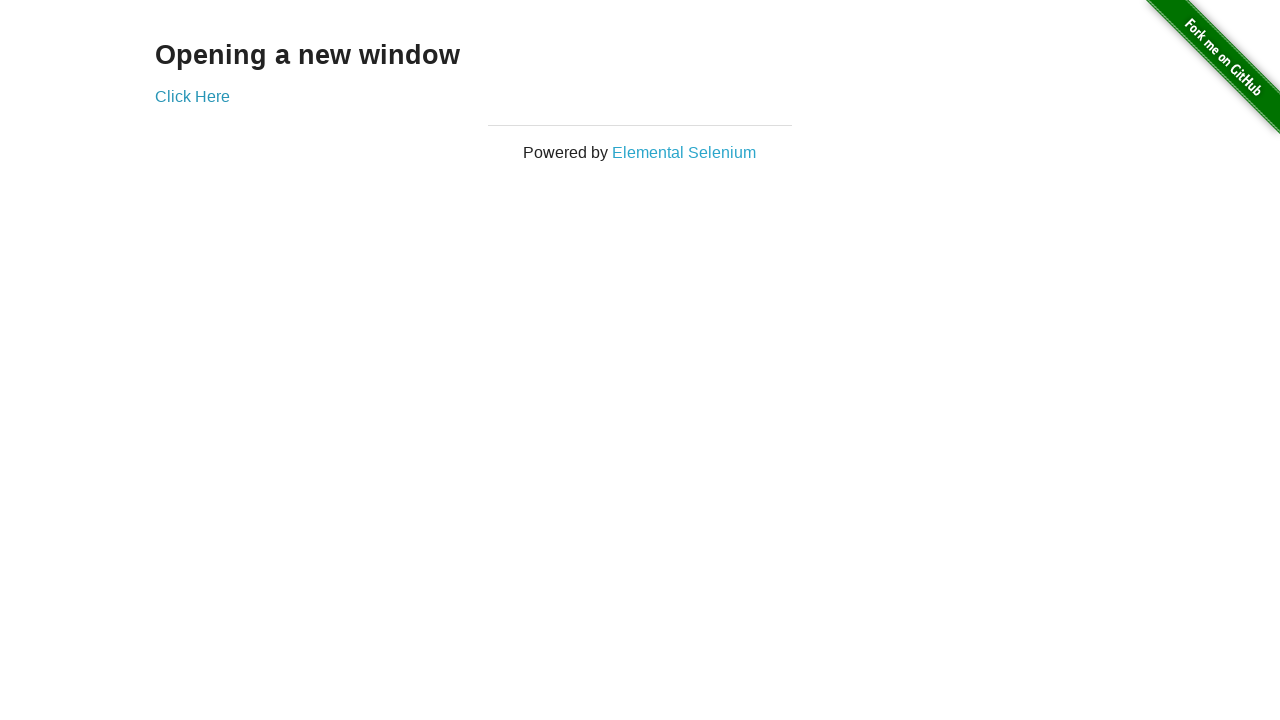

Closed the new window
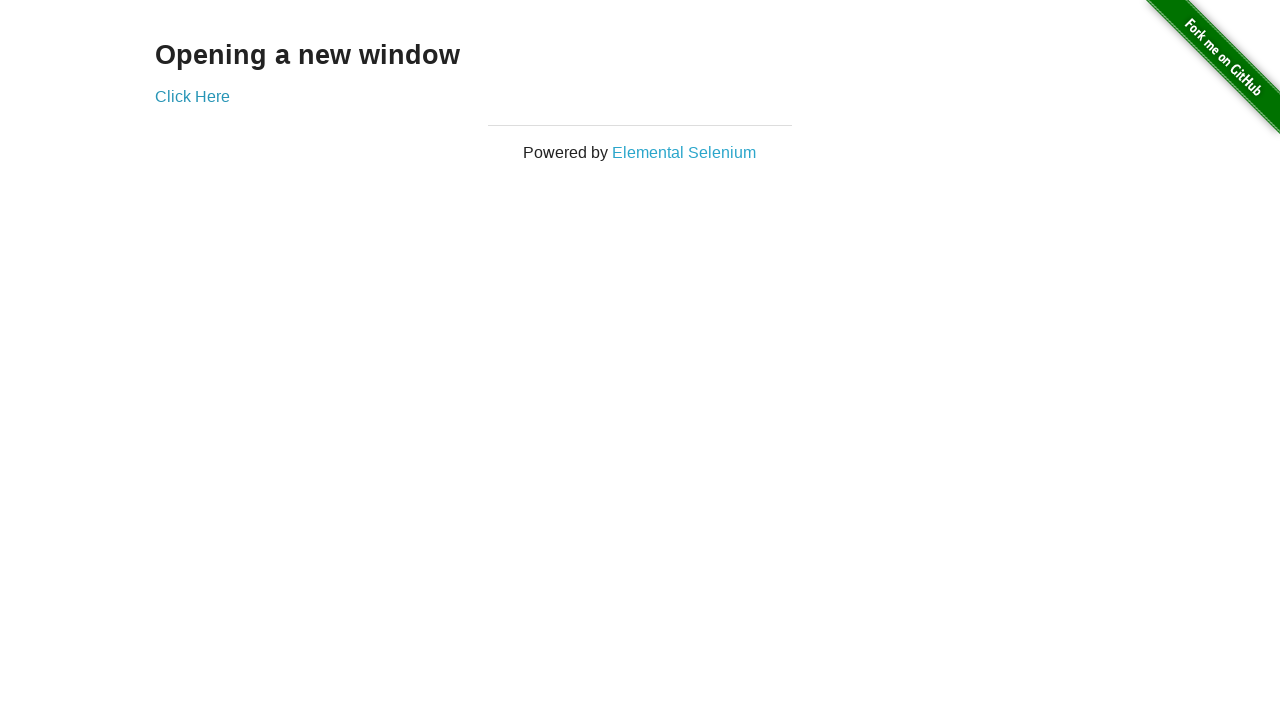

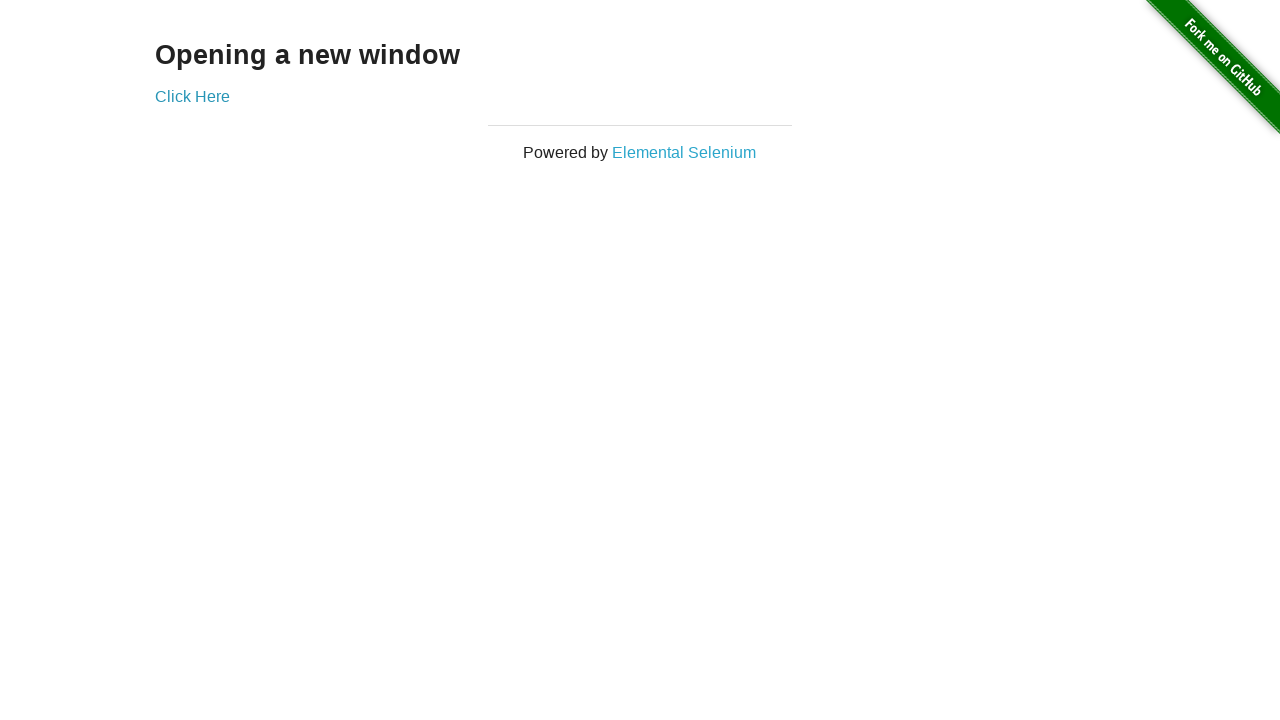